Tests displaying jQuery Growl notification messages on a webpage by injecting jQuery and jQuery Growl library via JavaScript, then triggering various notification types (plain, error, notice, warning).

Starting URL: http://the-internet.herokuapp.com

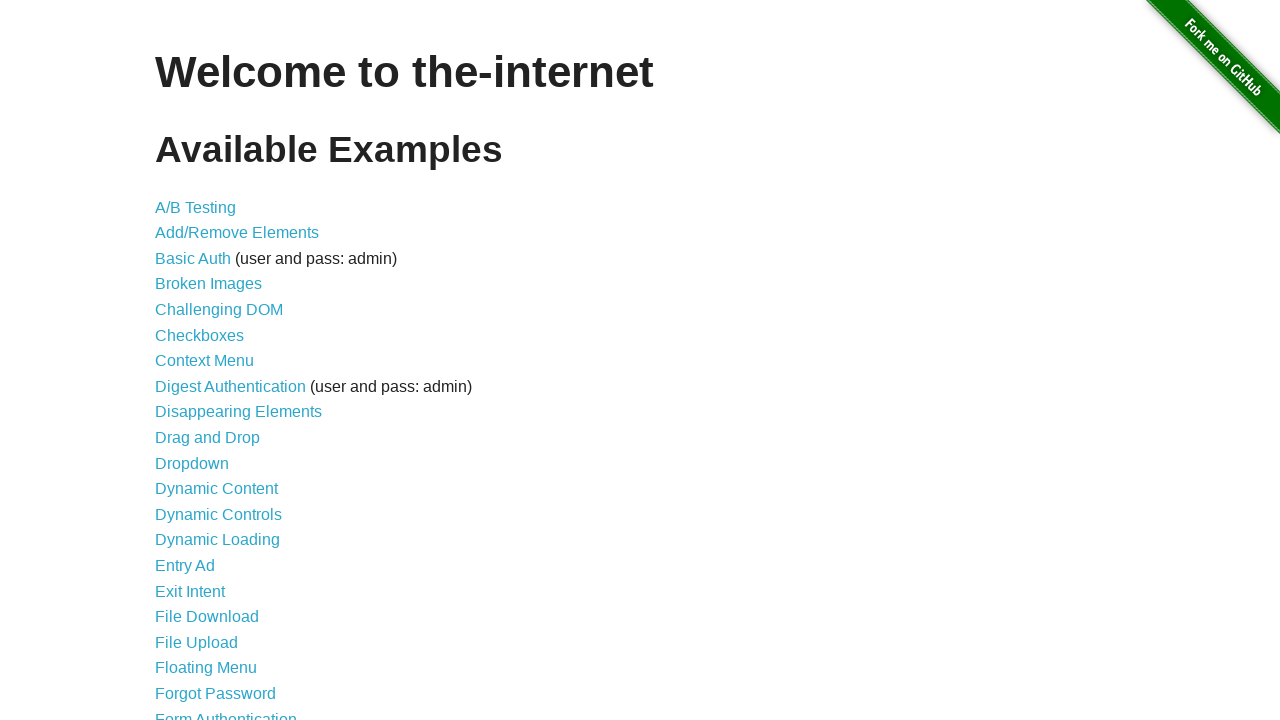

Injected jQuery library into page if not already present
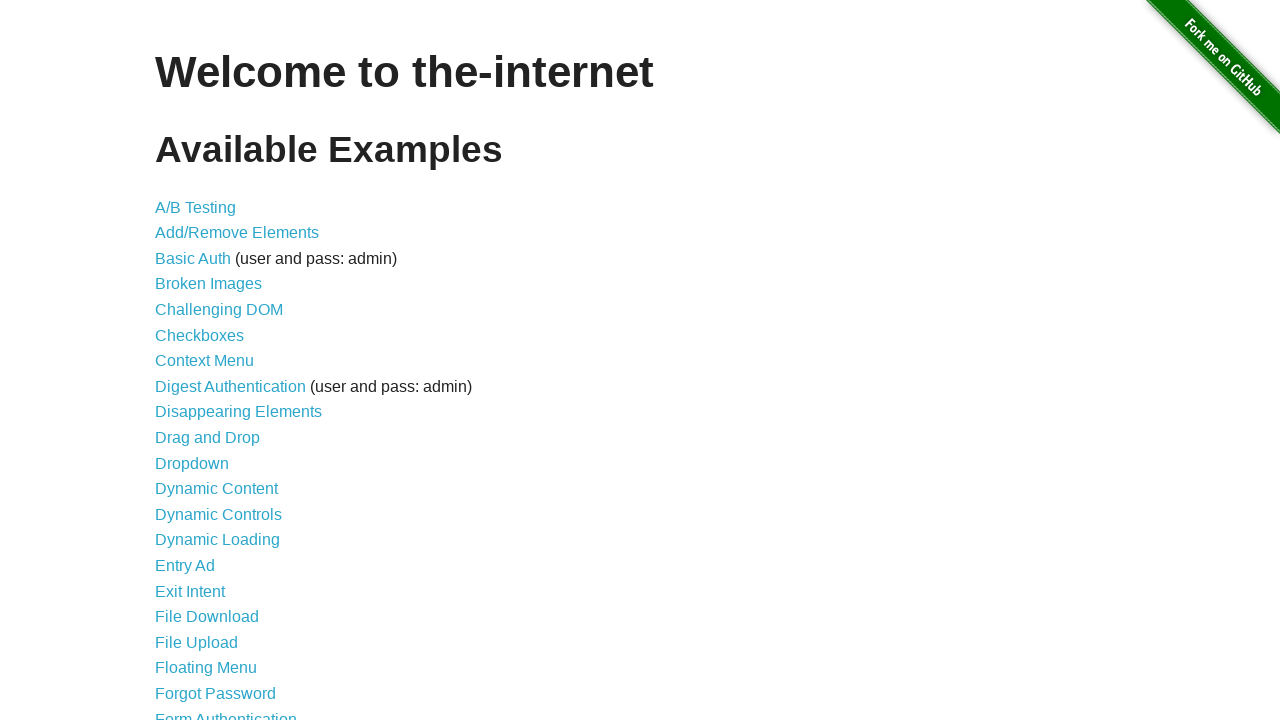

Waited for jQuery to load and become available
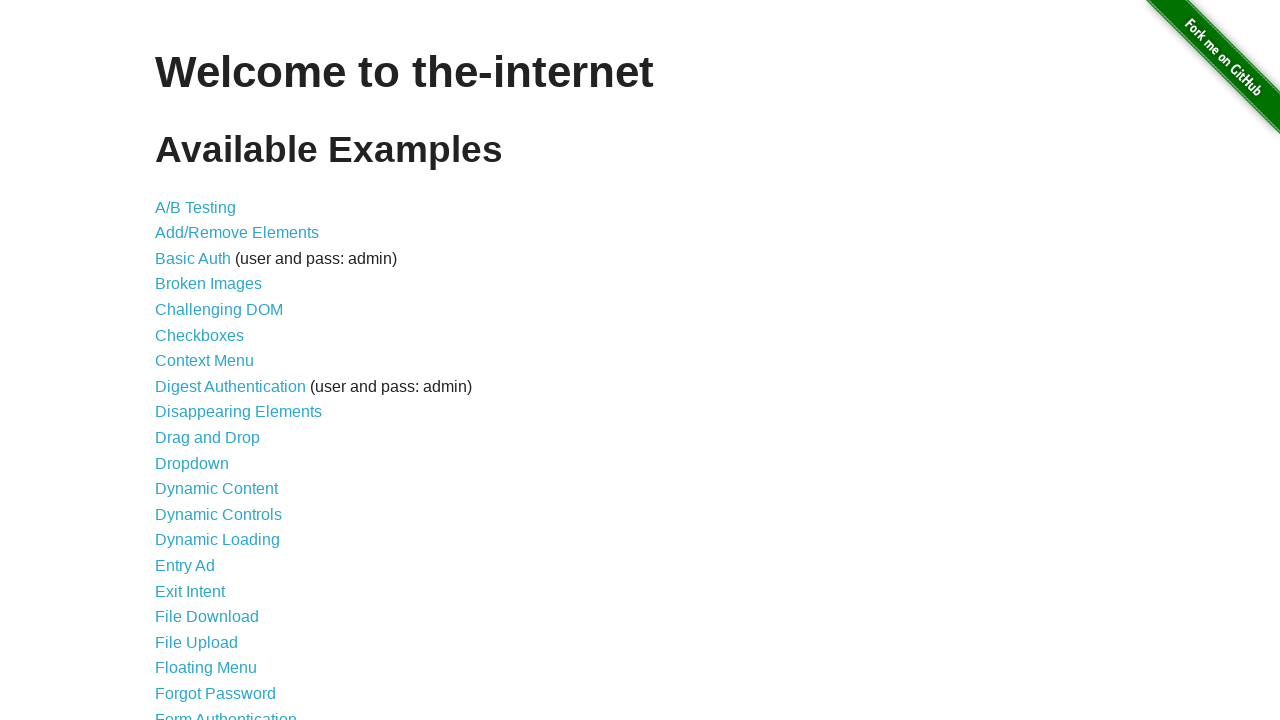

Injected jQuery Growl library script
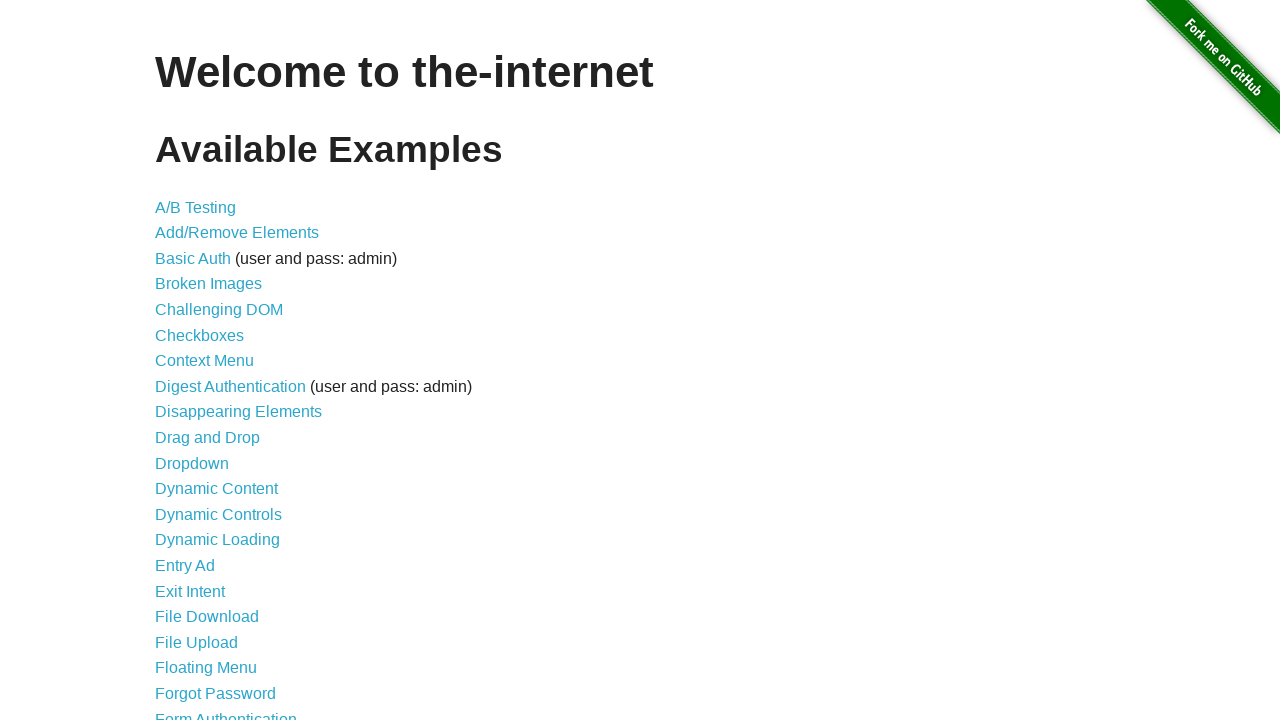

Added jQuery Growl CSS stylesheet to page
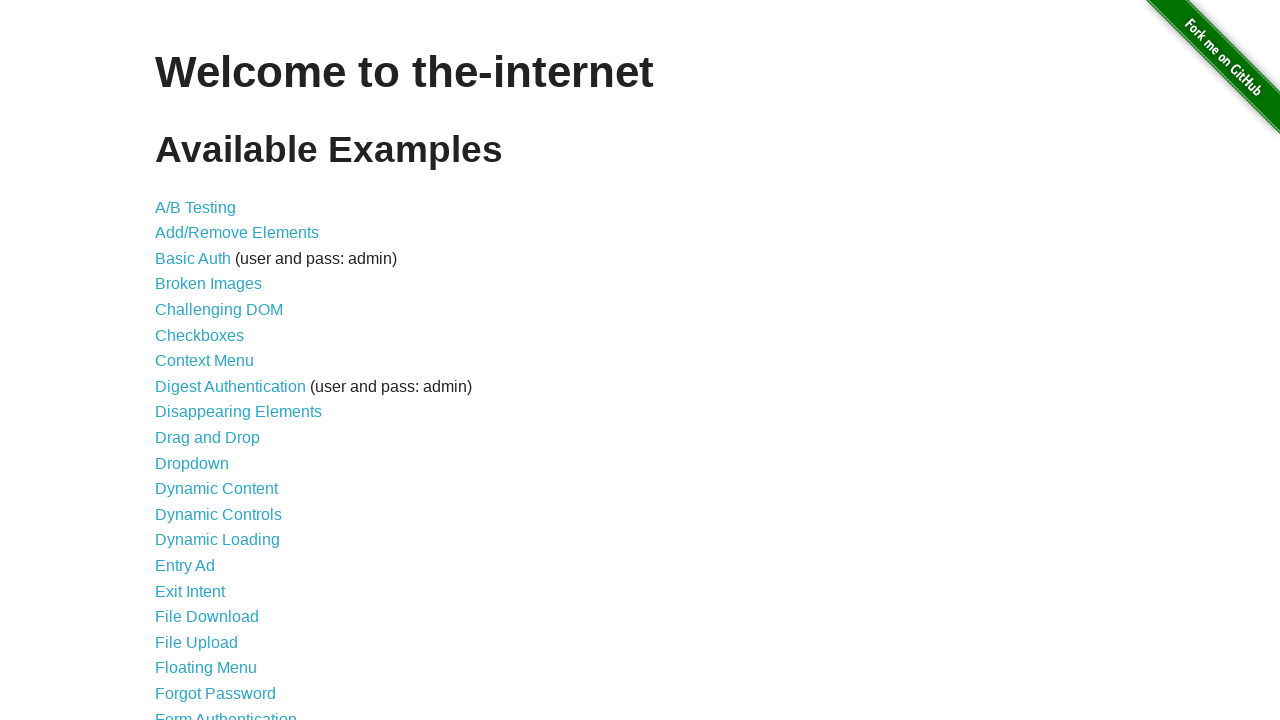

Waited for jQuery Growl function to be available
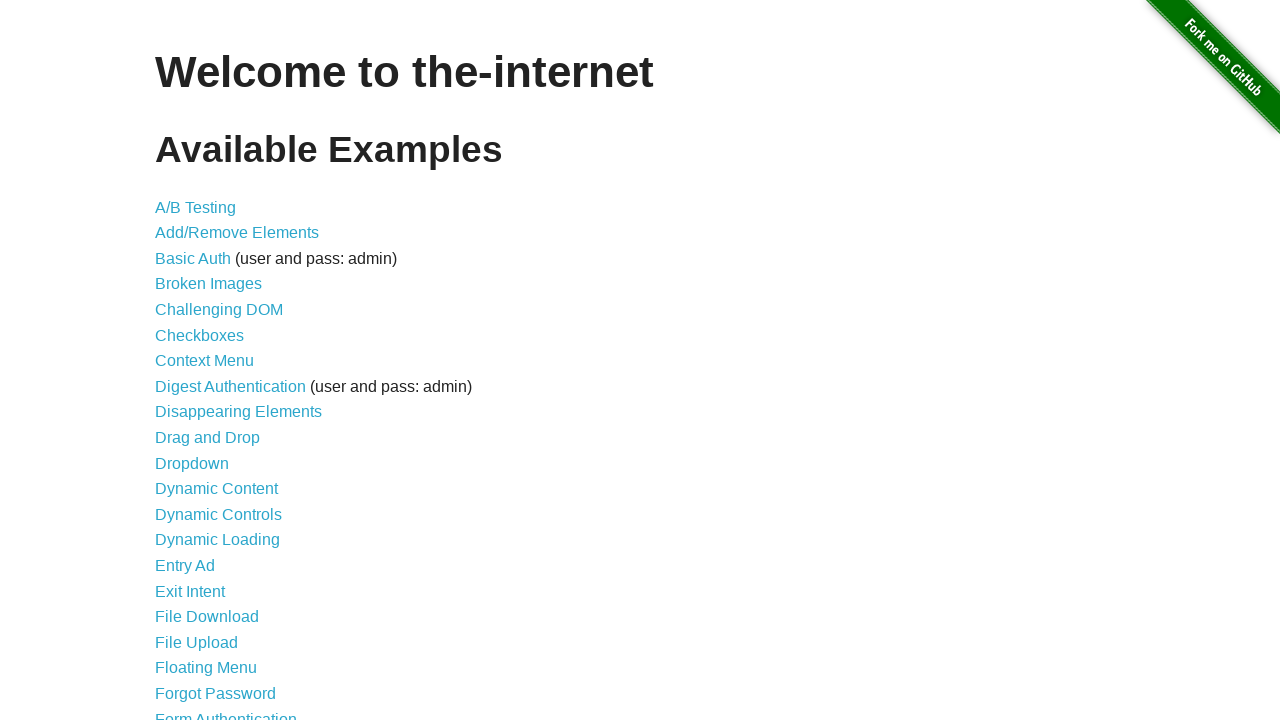

Triggered plain Growl notification with title 'GET' and message '/'
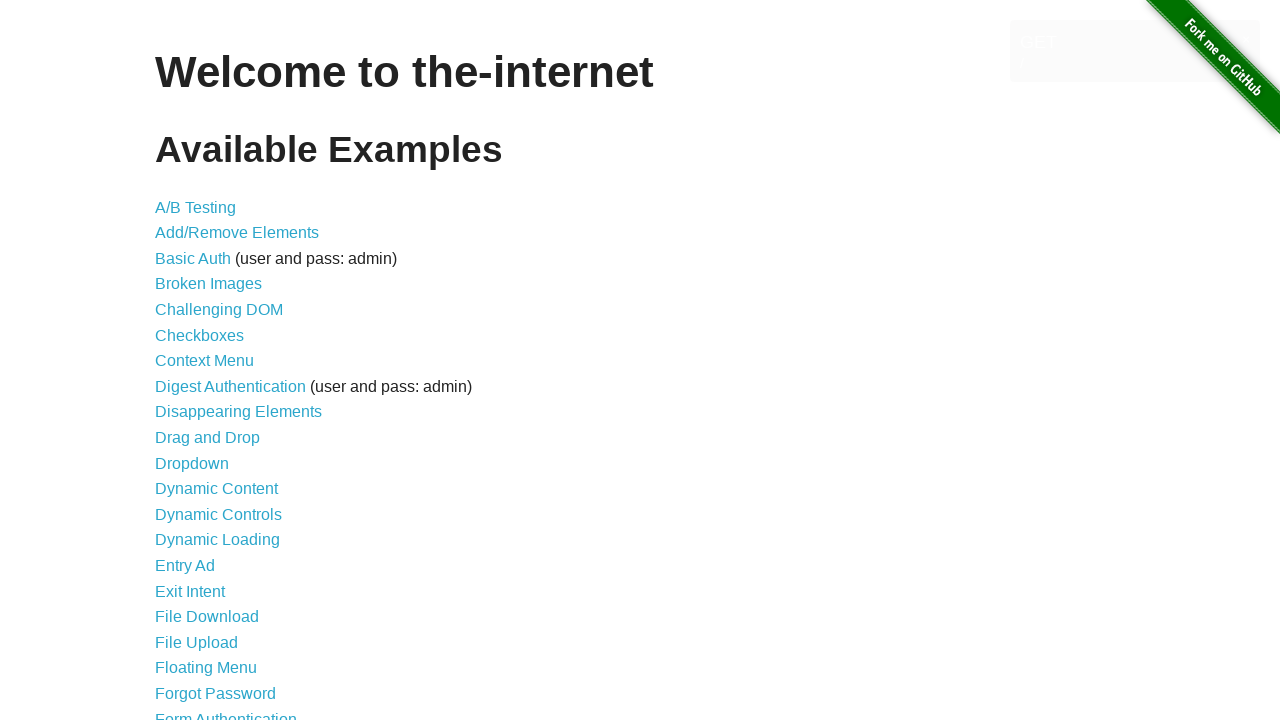

Triggered error-type Growl notification
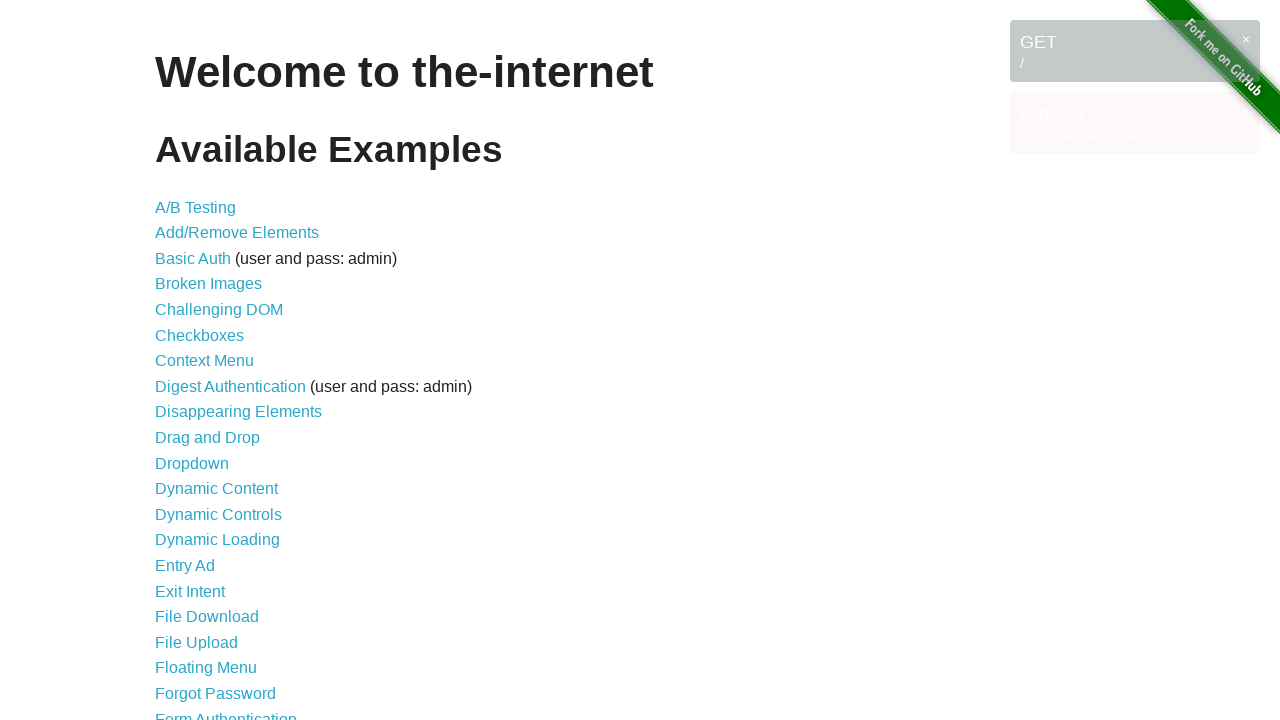

Triggered notice-type Growl notification
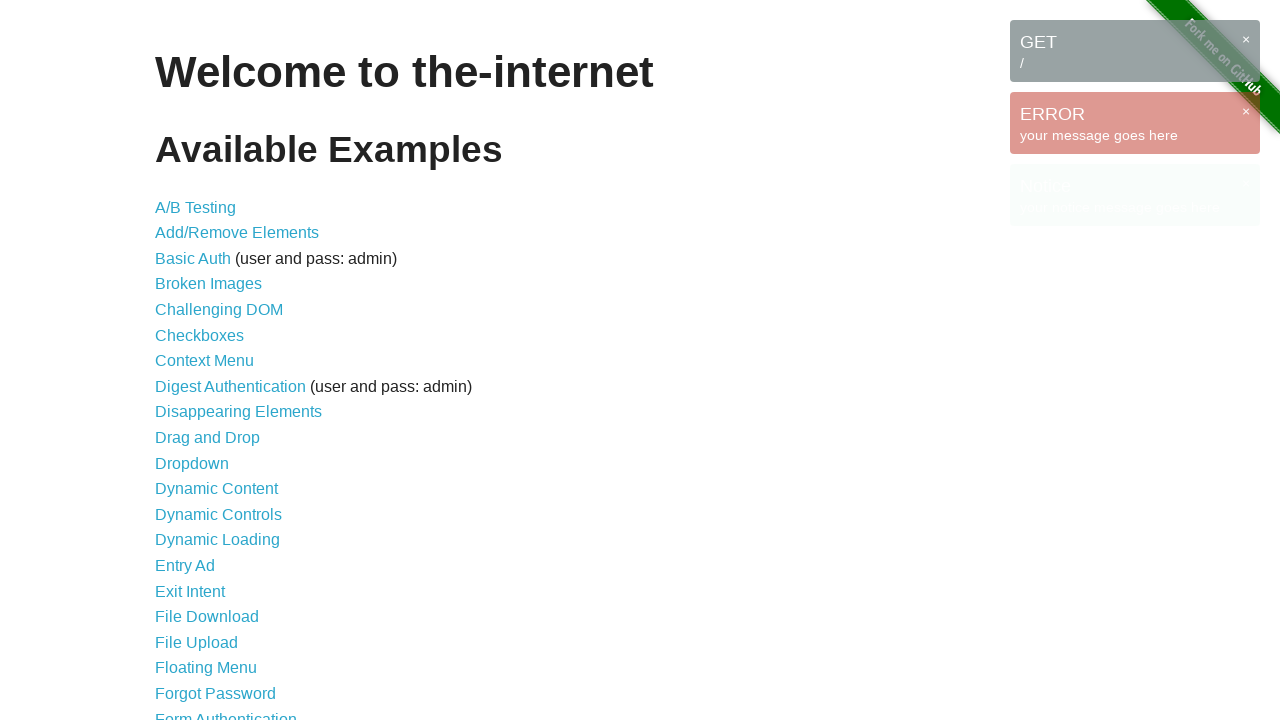

Triggered warning-type Growl notification
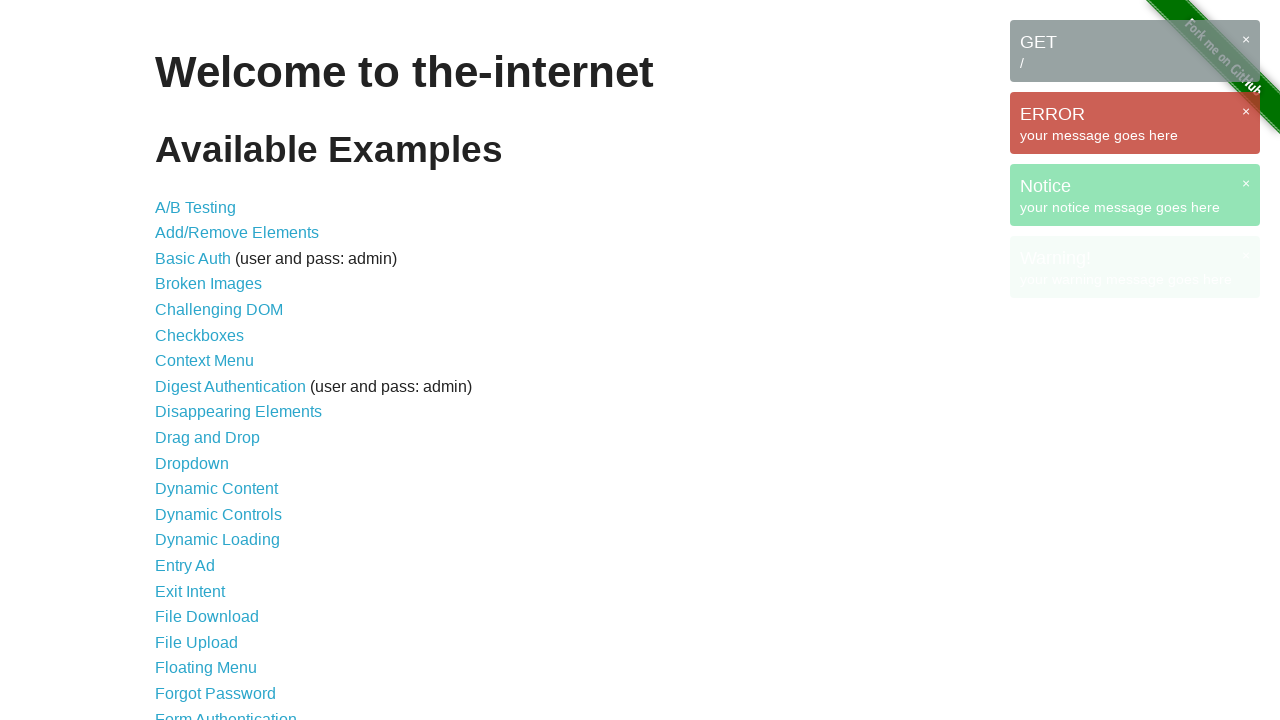

Waited 3 seconds to view all notifications
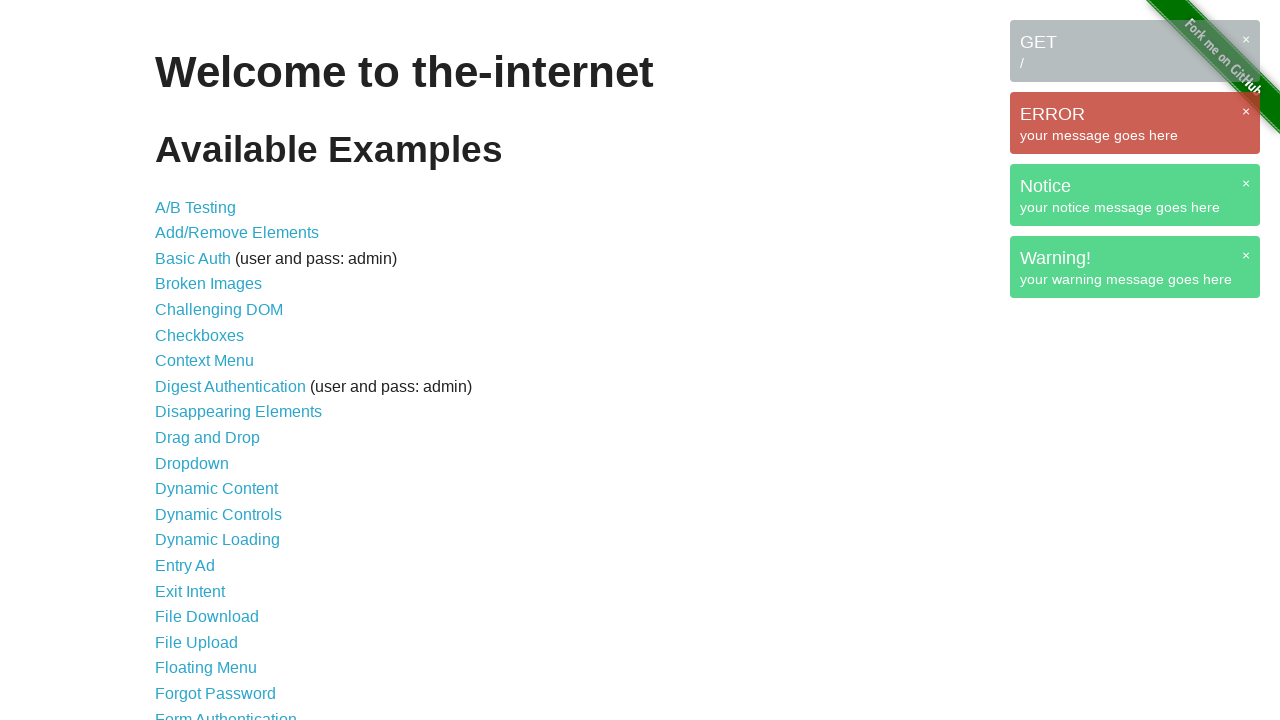

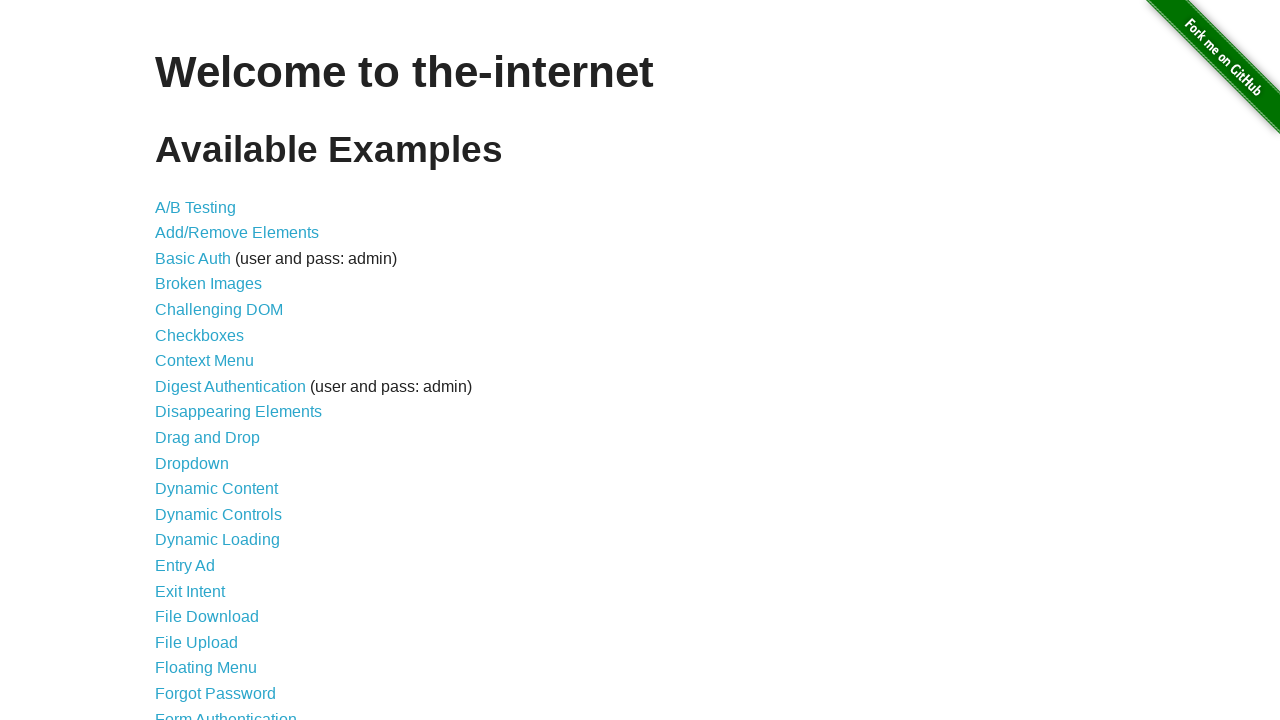